Tests the add/remove elements functionality by clicking the Add Element button, verifying the Delete button appears, and then clicking the Delete button to remove it

Starting URL: https://the-internet.herokuapp.com/add_remove_elements/

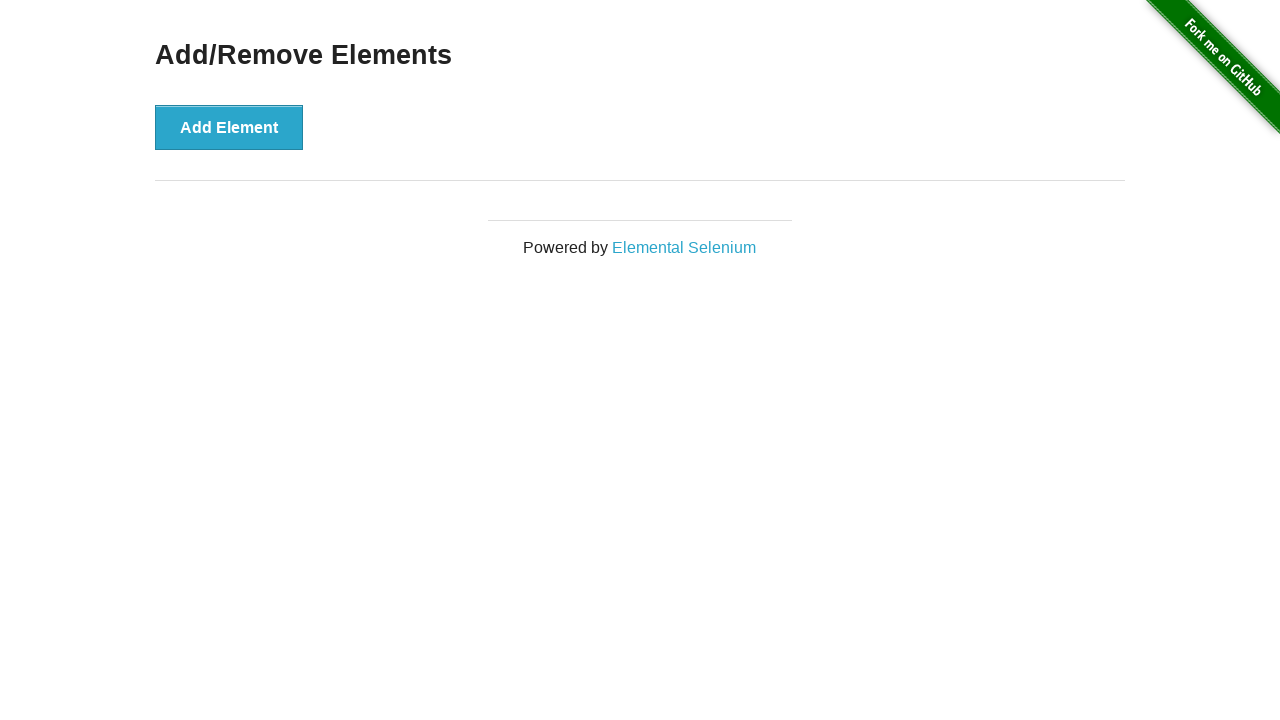

Clicked the Add Element button at (229, 127) on button[onclick='addElement()']
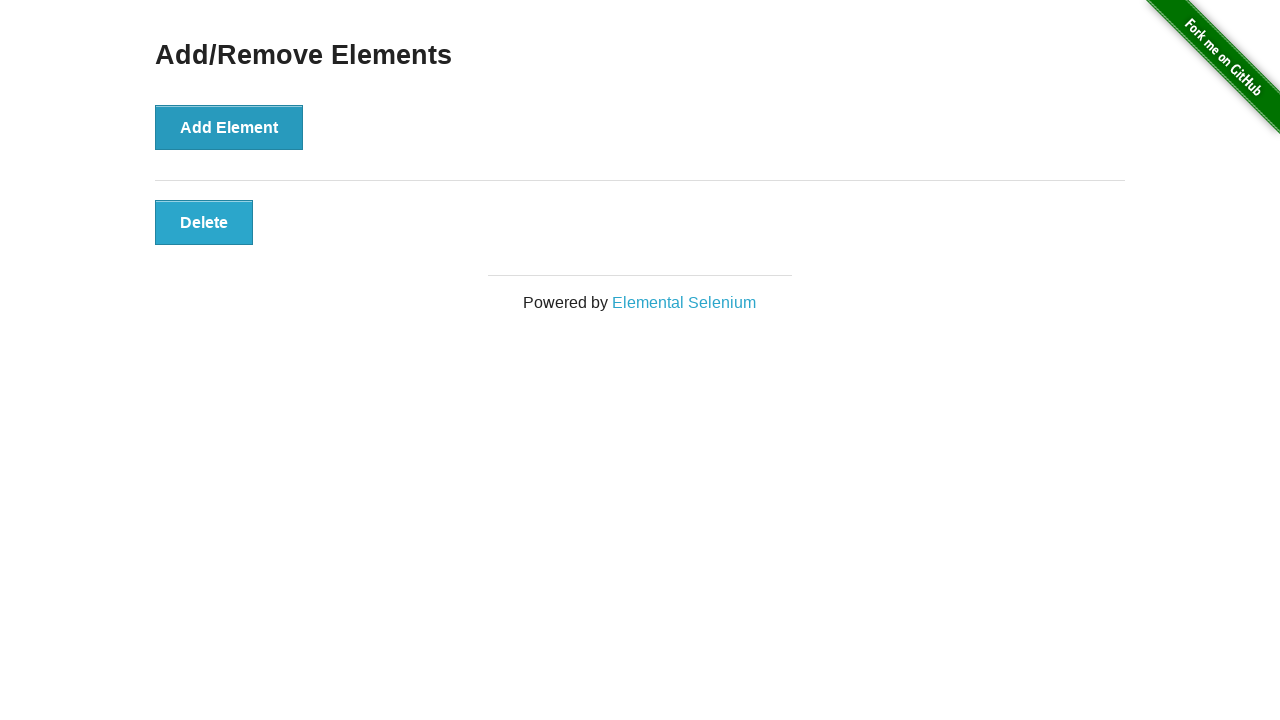

Delete button appeared and is now visible
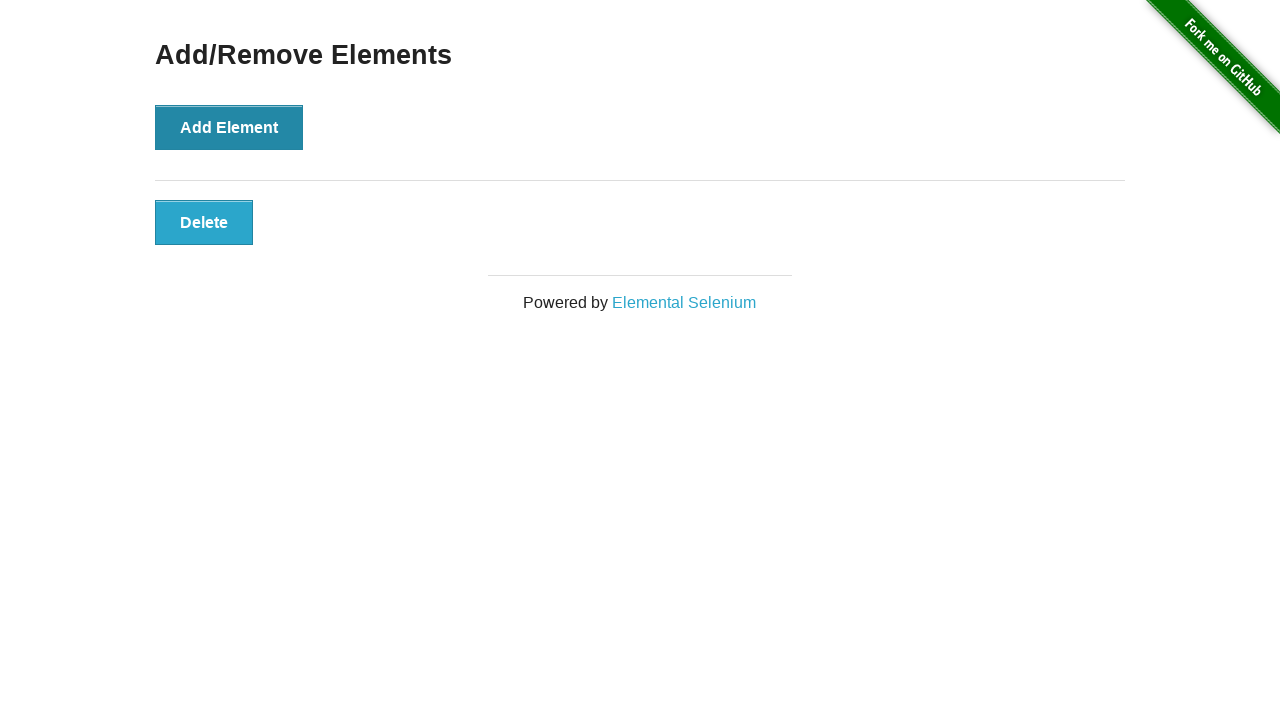

Clicked the Delete button to remove the element at (204, 222) on button.added-manually
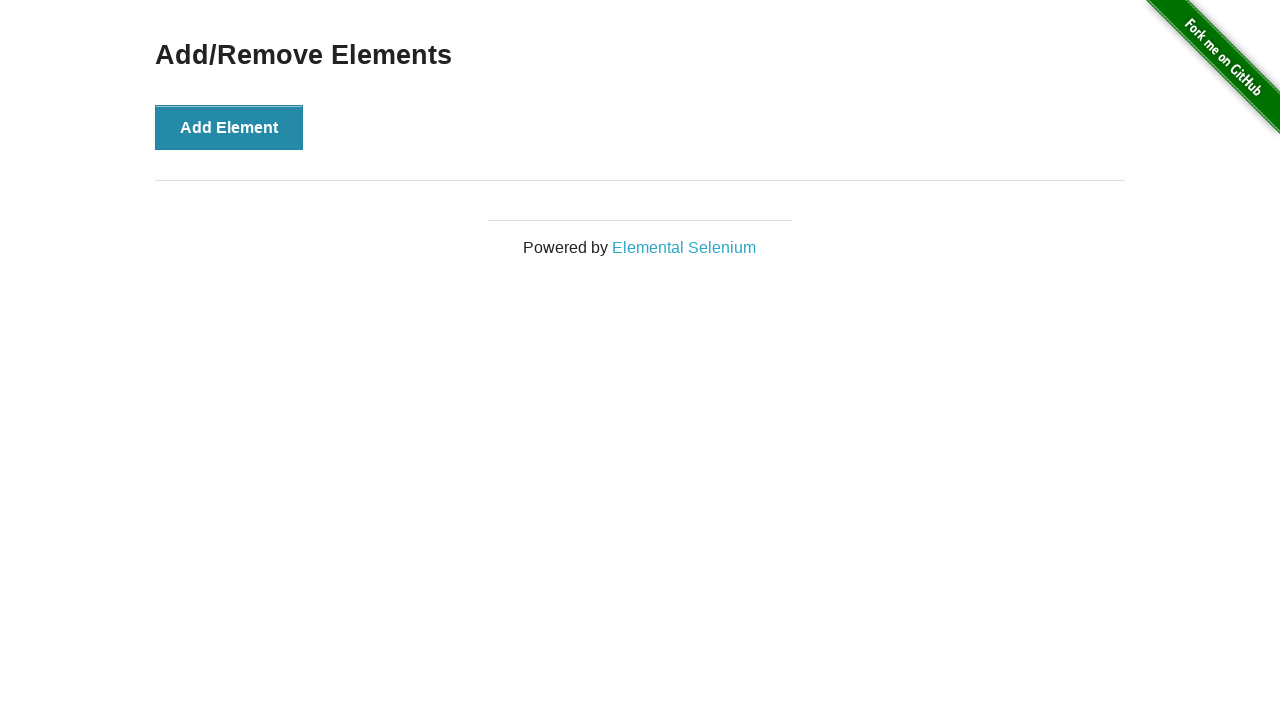

Delete button has been removed and is no longer visible
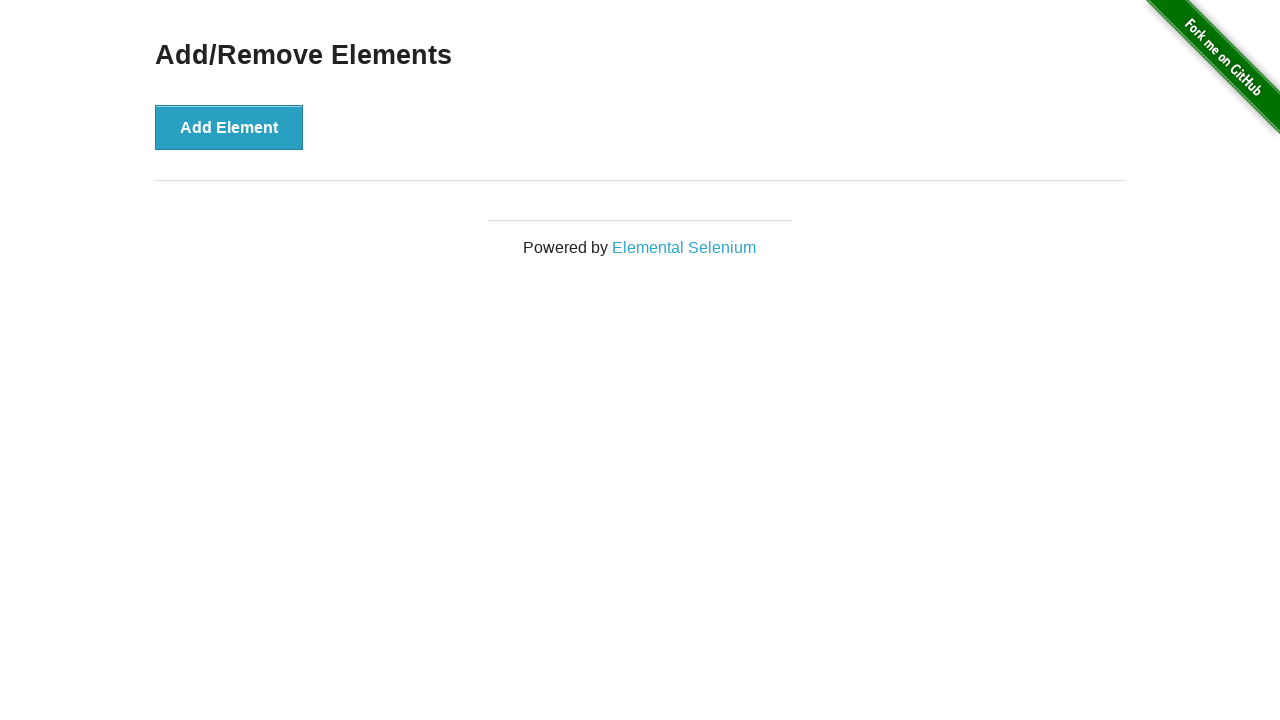

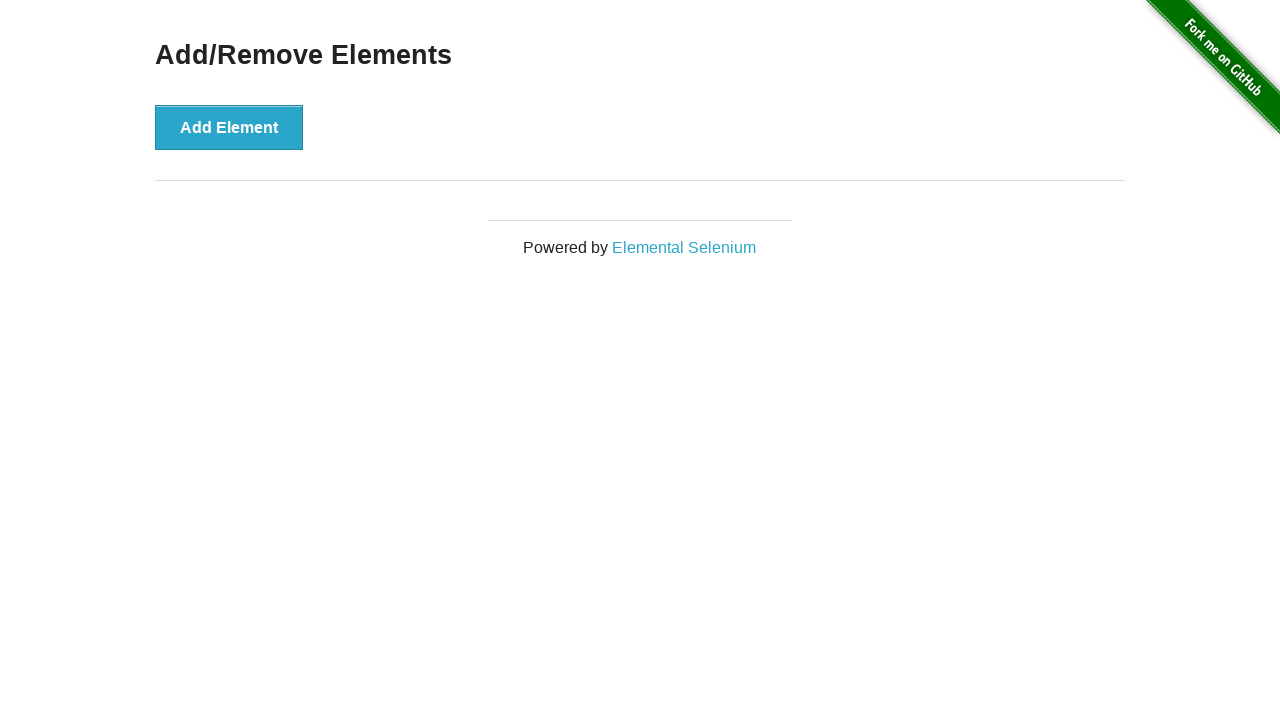